Tests form interaction and navigation on an Angular practice site by filling a name field, clicking the shop link, and scrolling the page

Starting URL: https://rahulshettyacademy.com/angularpractice/

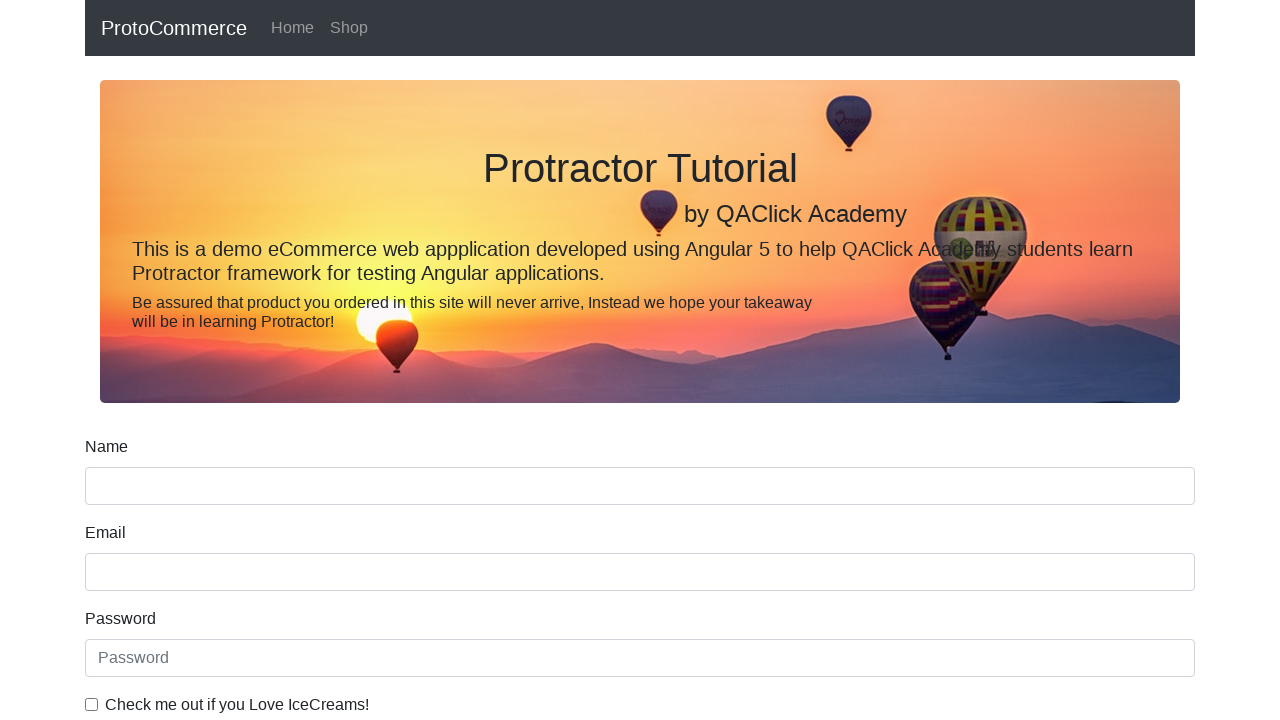

Filled name field with 'hello' on input[name='name']
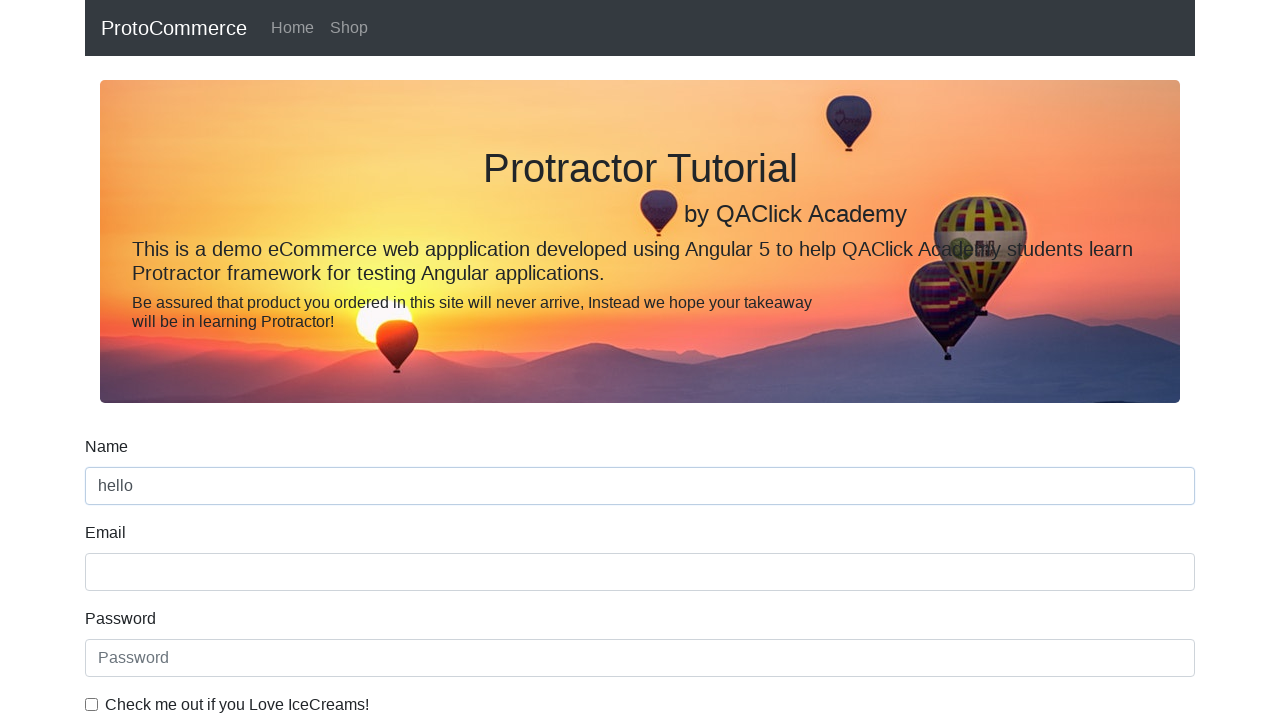

Retrieved name field value to verify input
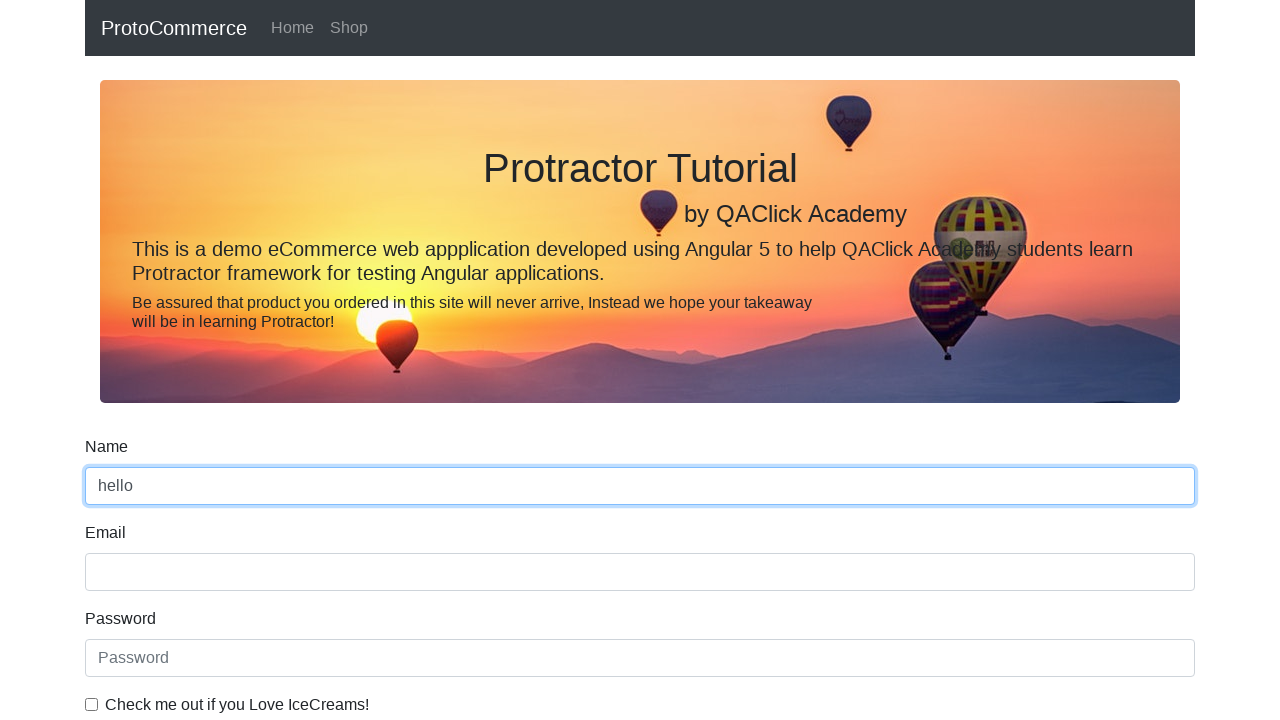

Clicked Shop link to navigate at (349, 28) on [href*='shop']
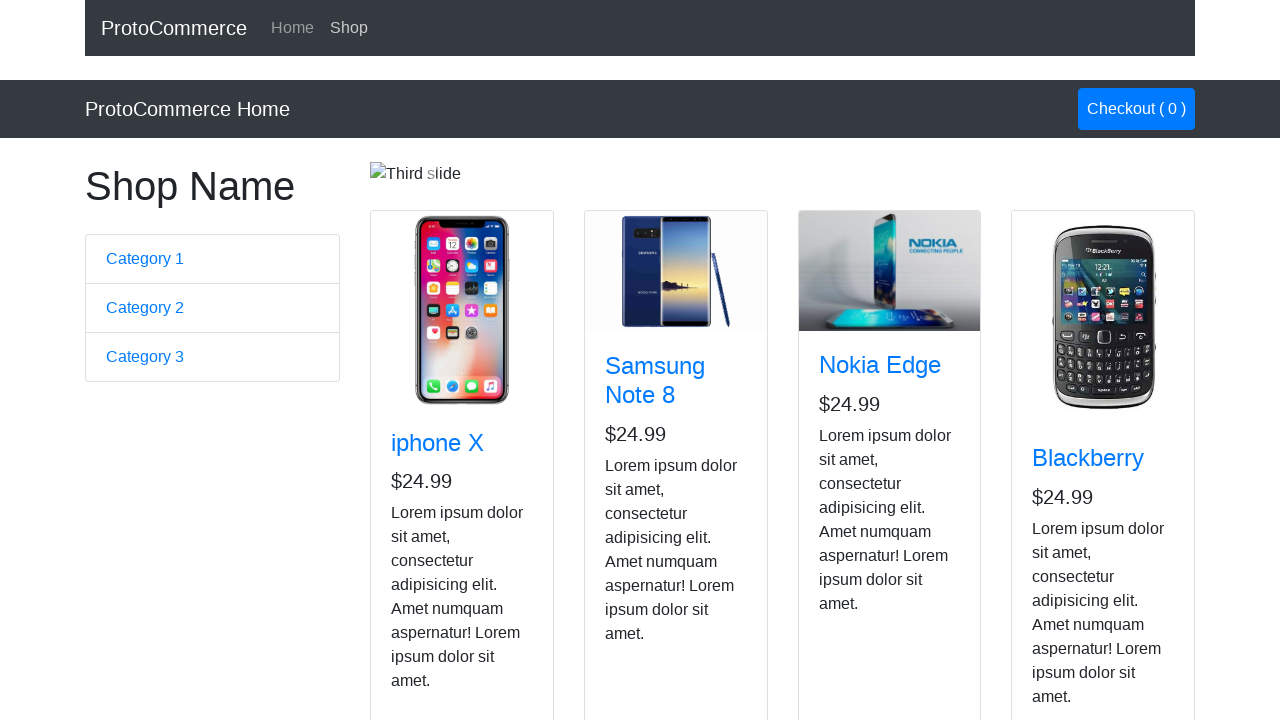

Scrolled to bottom of page
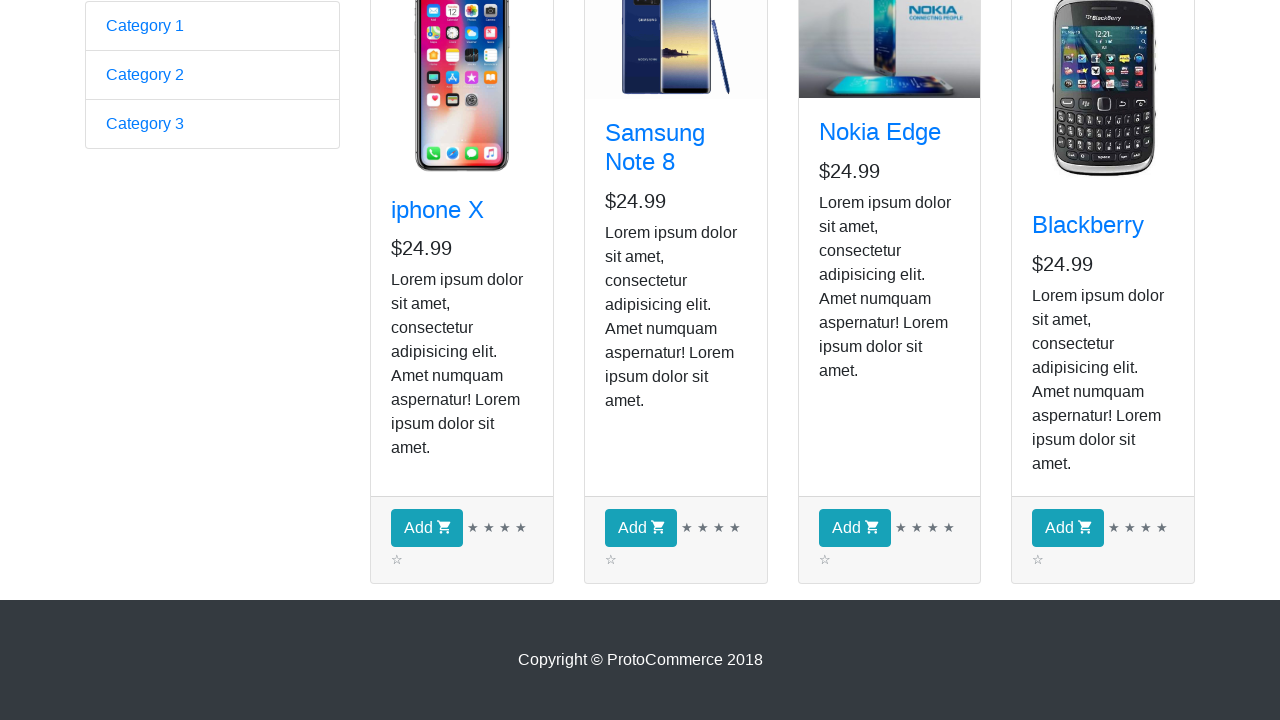

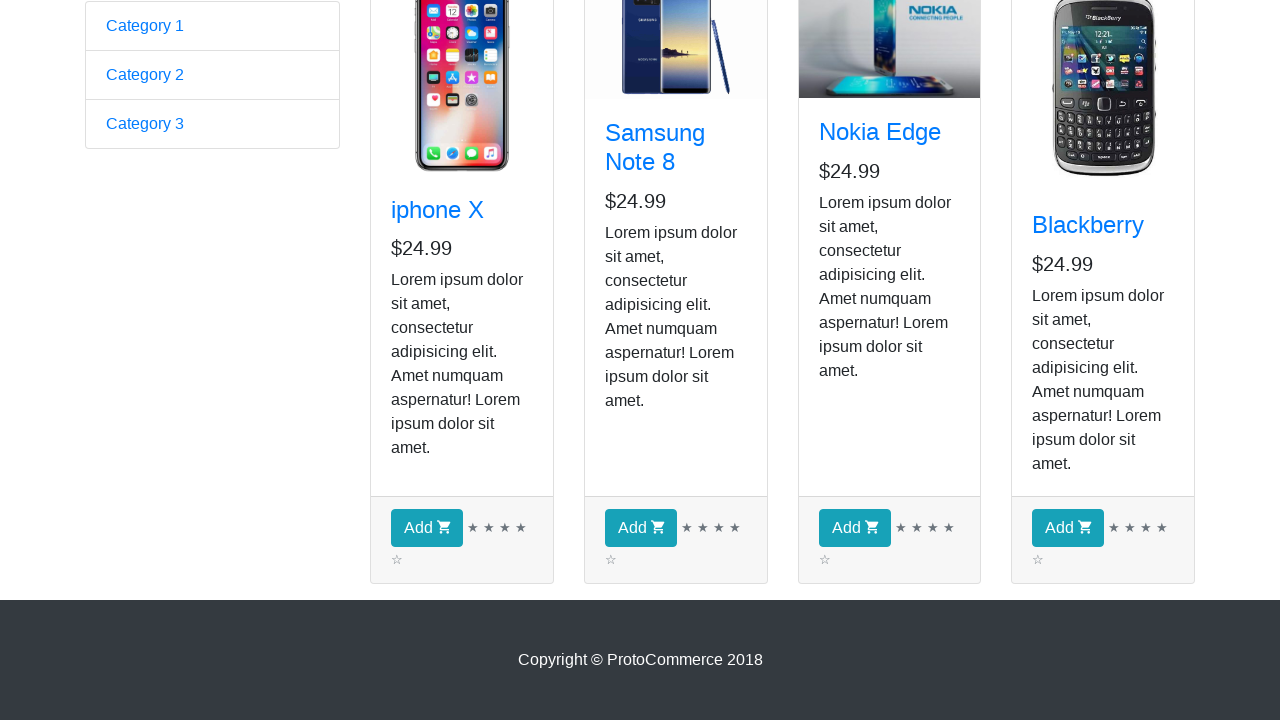